Tests dropdown selection functionality by selecting values from a state dropdown using different methods (label, value, index), verifying a specific option exists, and selecting multiple options from a hobbies dropdown.

Starting URL: https://freelance-learn-automation.vercel.app/signup

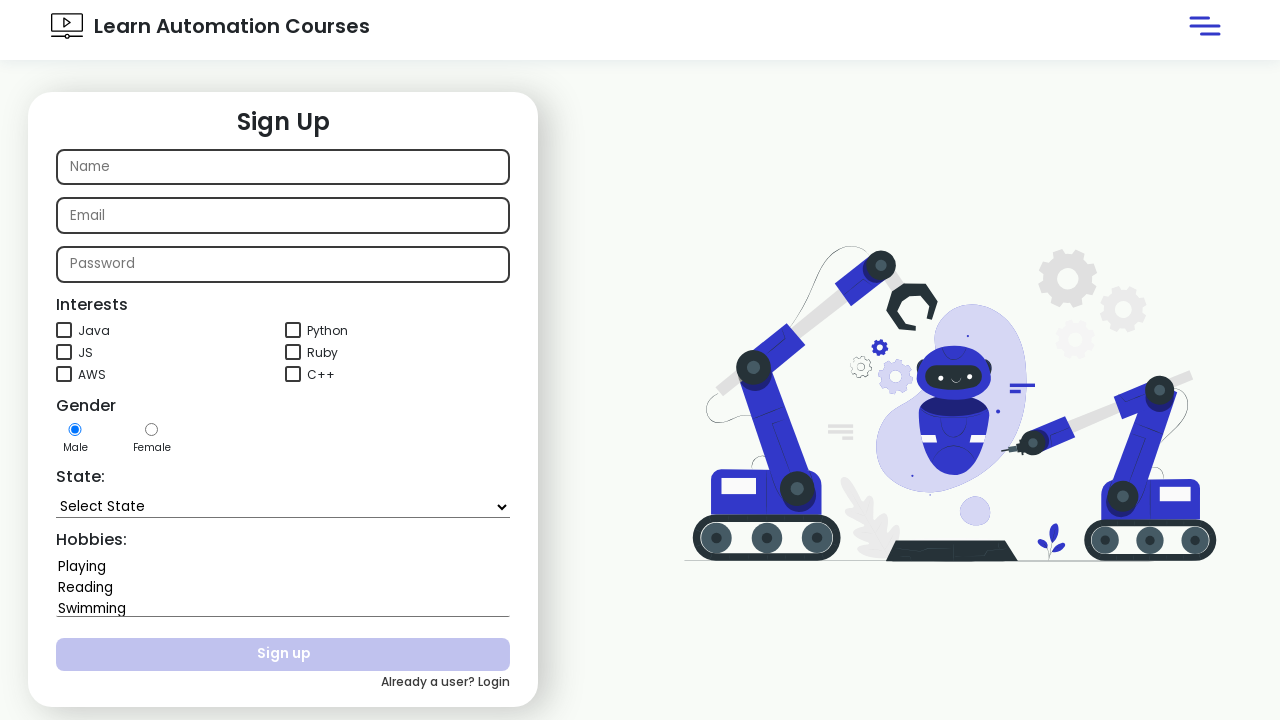

Selected 'Goa' from state dropdown using label on #state
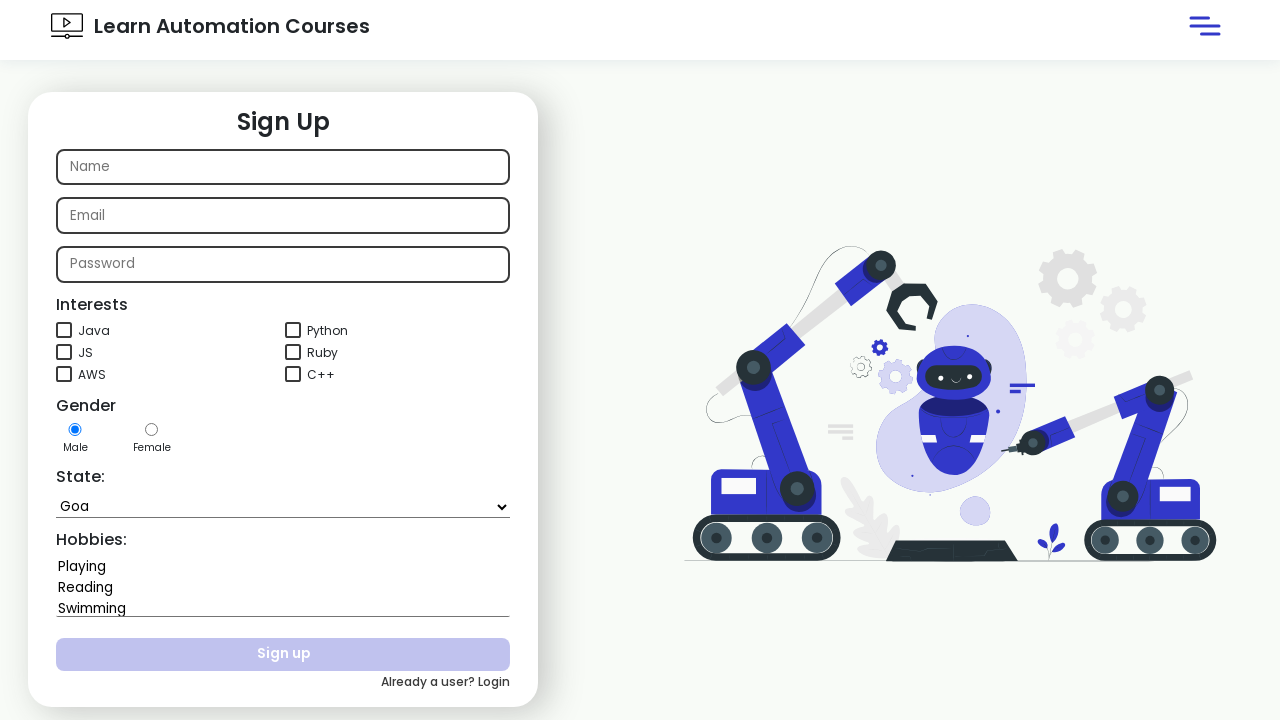

Selected 'Madhya Pradesh' from state dropdown using value on #state
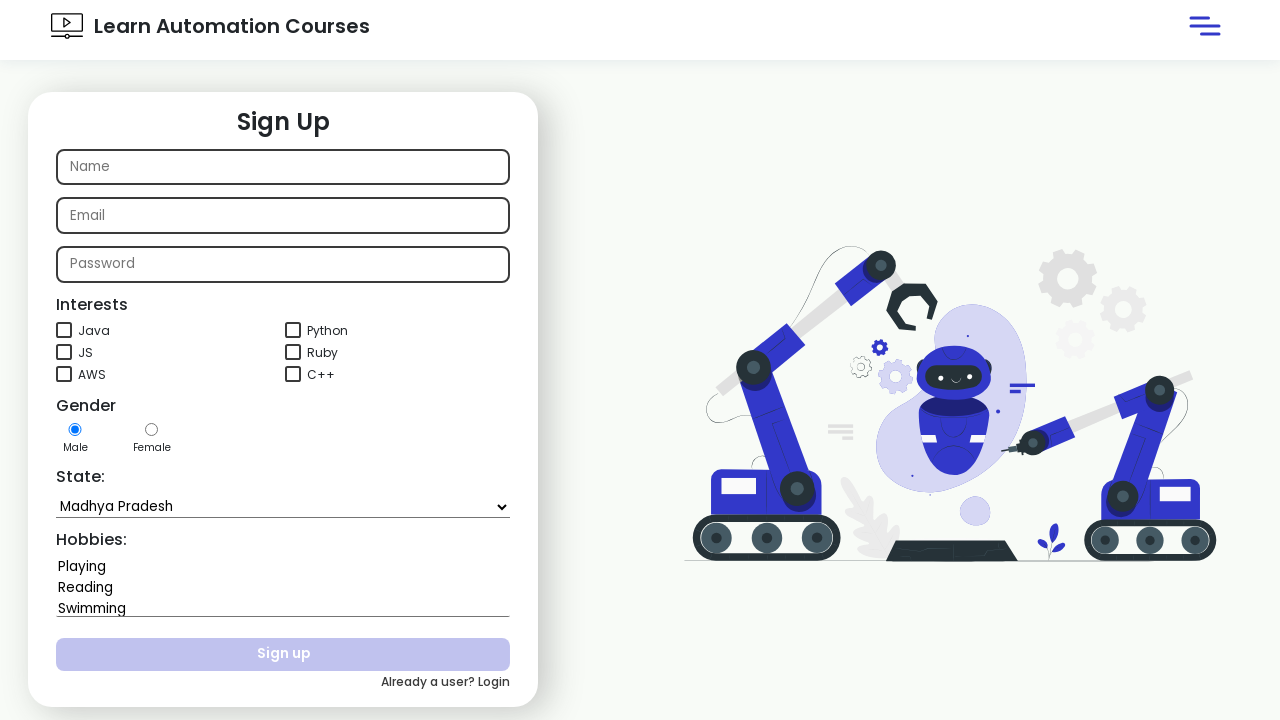

Selected state dropdown option at index 8 on #state
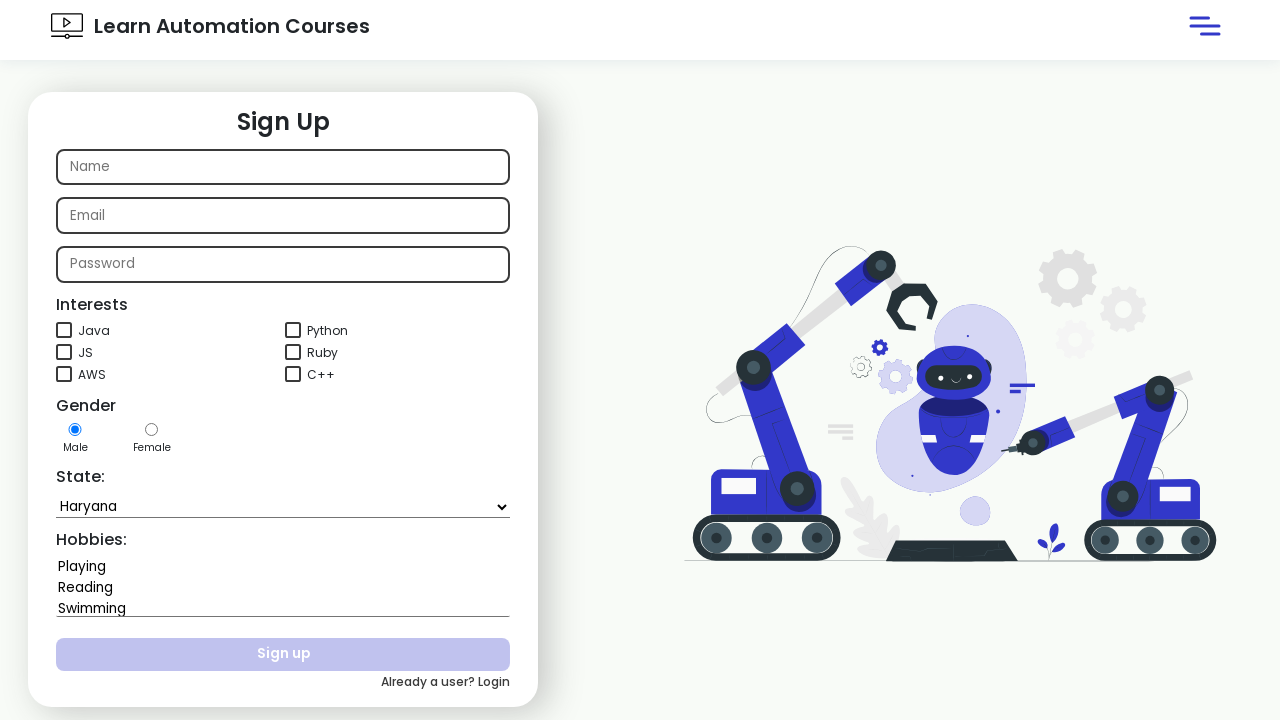

Located state dropdown element
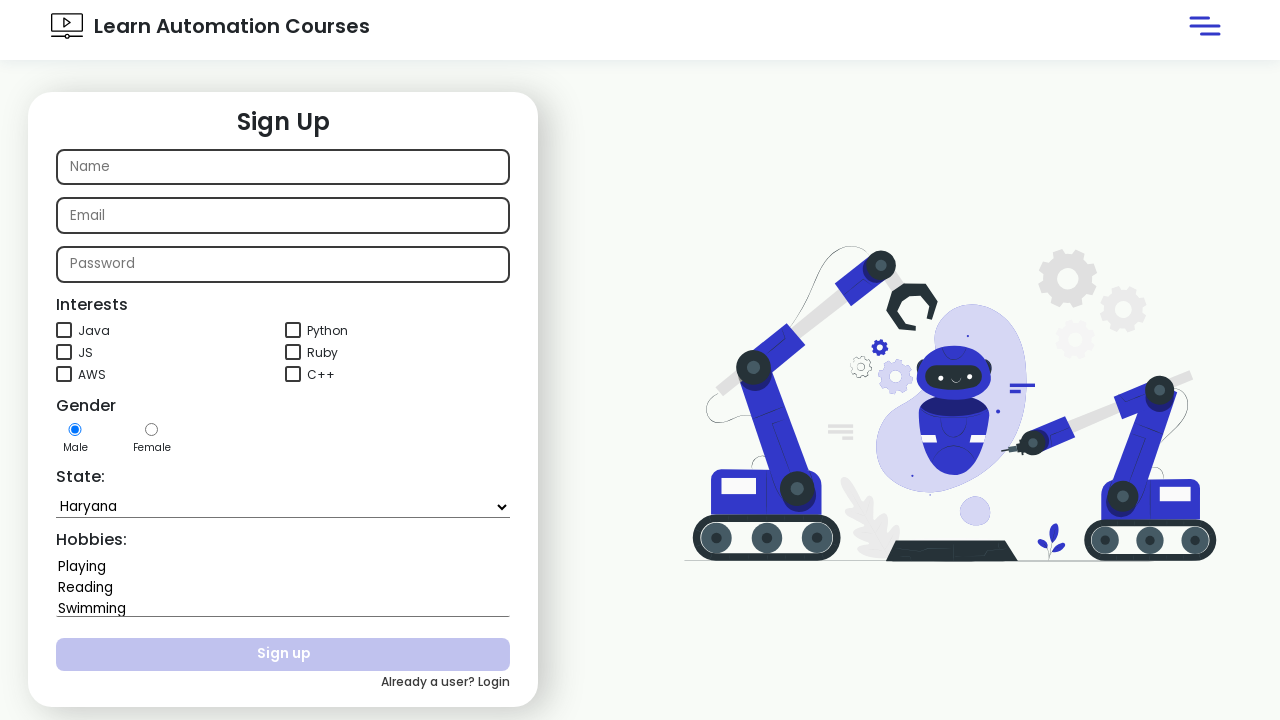

Retrieved all options from state dropdown
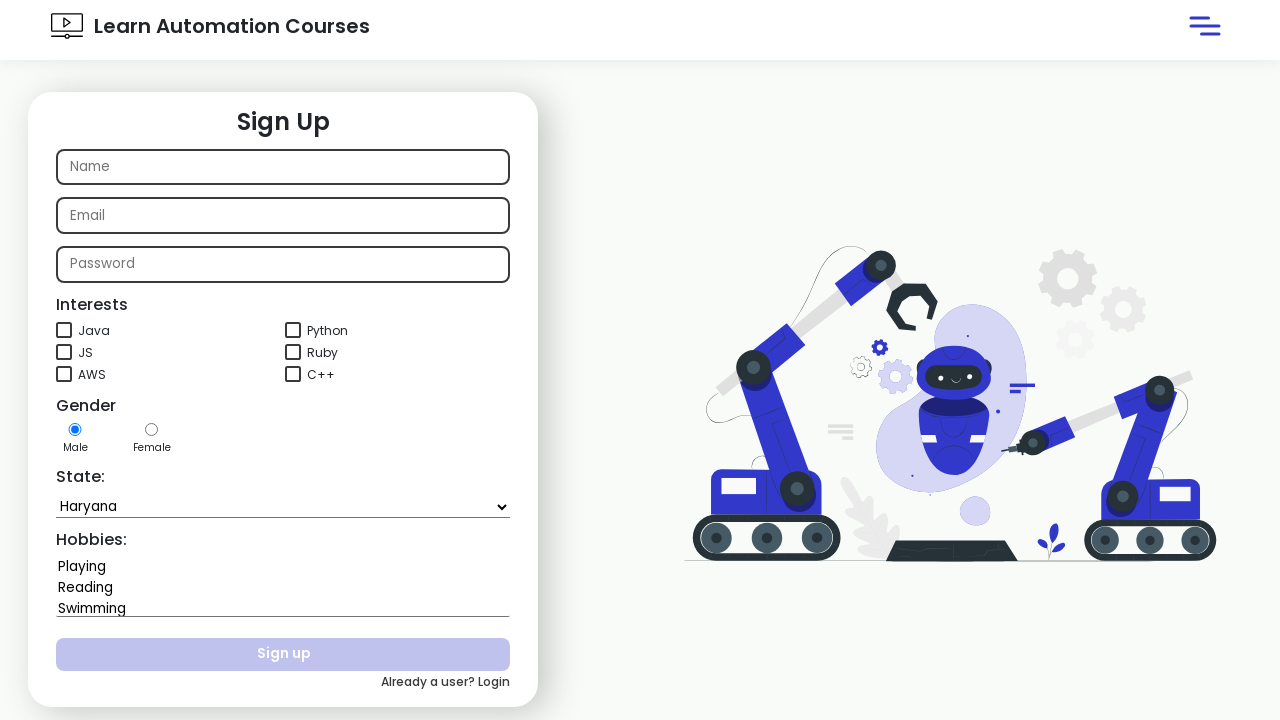

Found 'Rajasthan' option in state dropdown
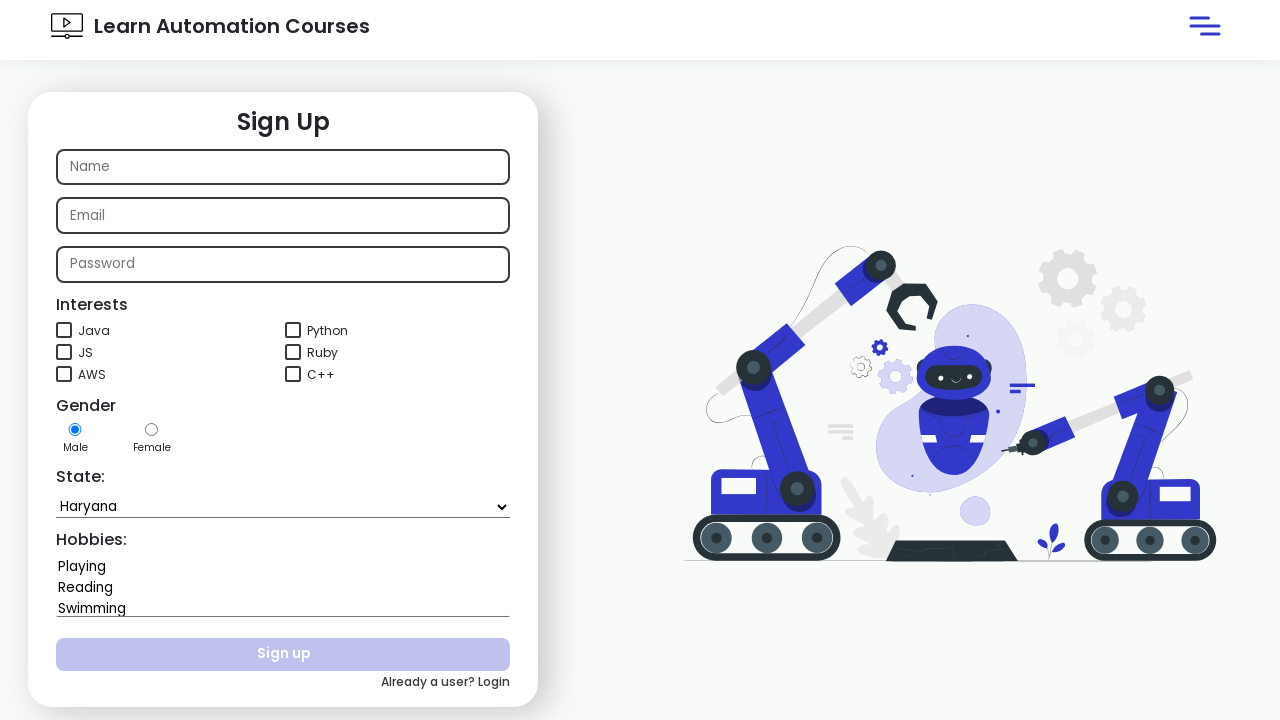

Verified 'Rajasthan' exists in state dropdown options
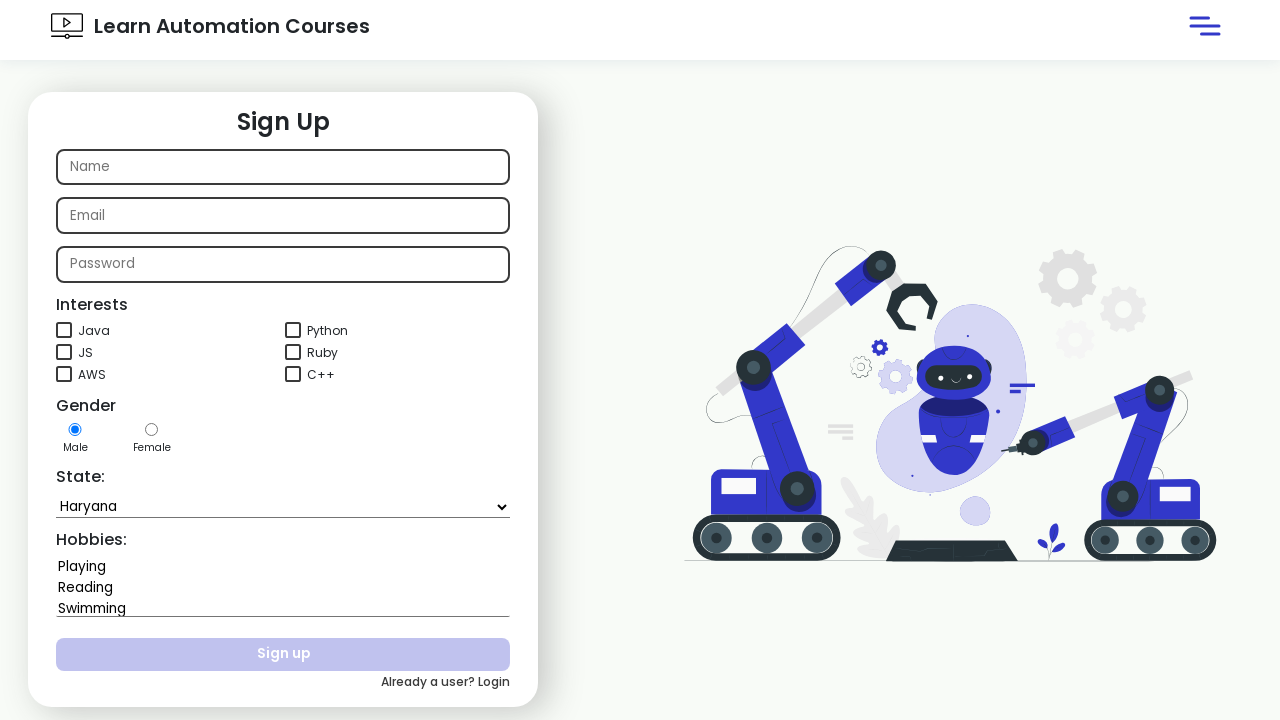

Selected multiple hobbies: 'Reading' and 'Dancing' on #hobbies
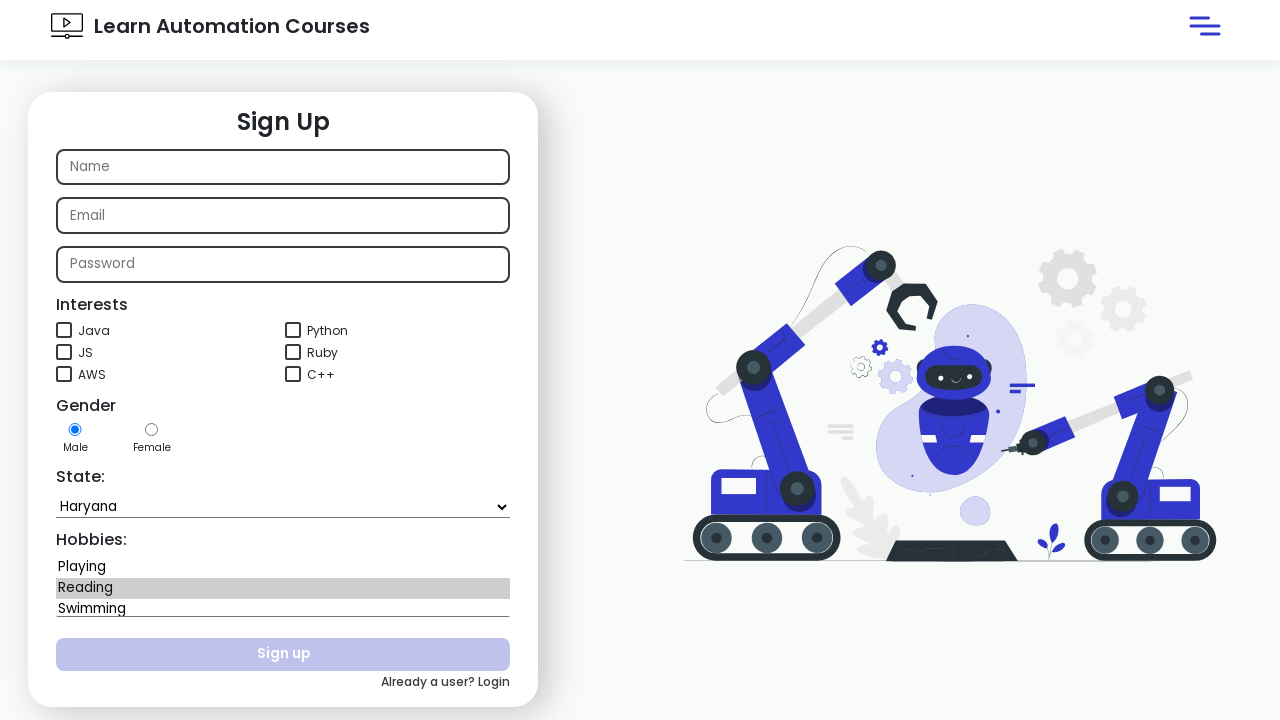

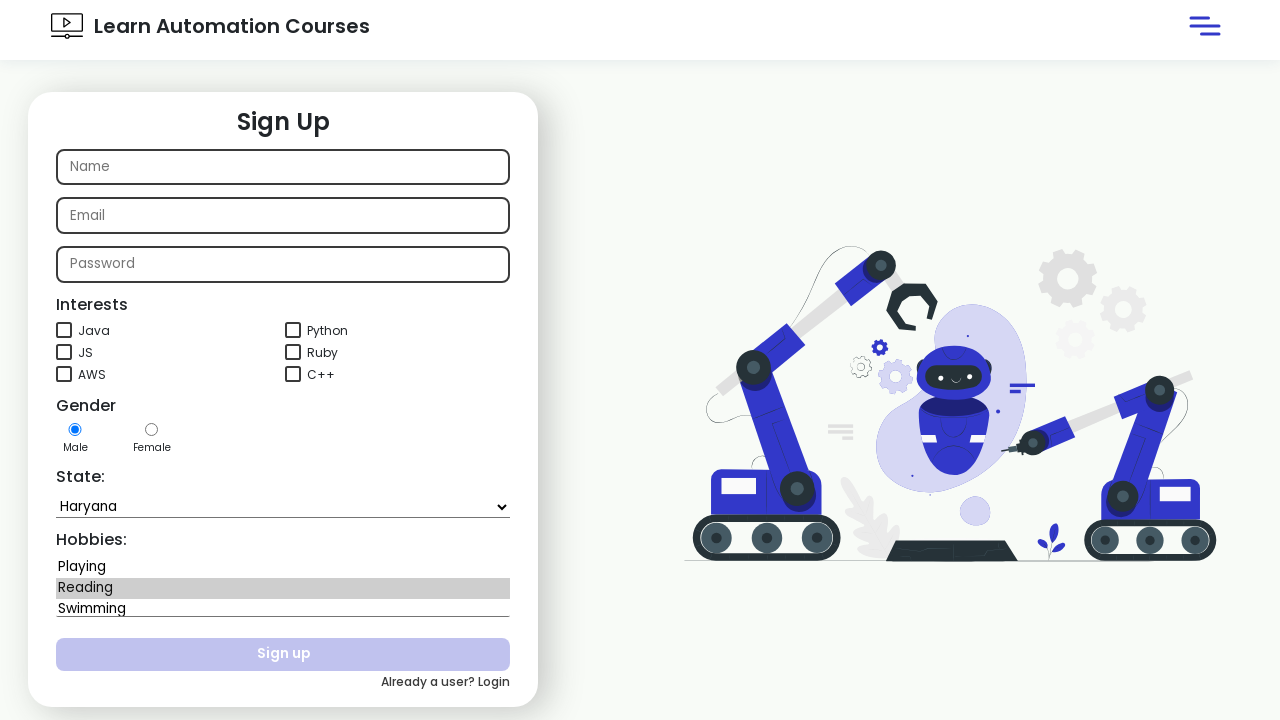